Tests that a todo item is removed when edited to an empty string

Starting URL: https://demo.playwright.dev/todomvc

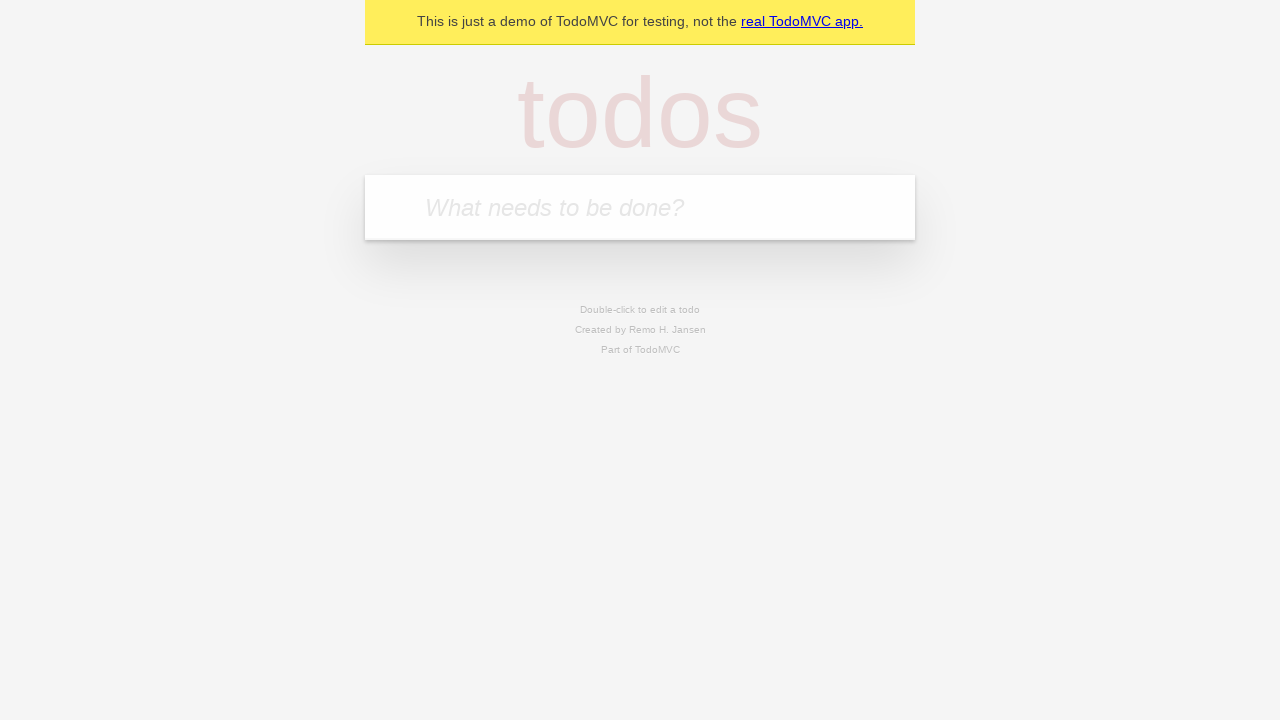

Filled first todo item with 'buy some cheese' on internal:attr=[placeholder="What needs to be done?"i]
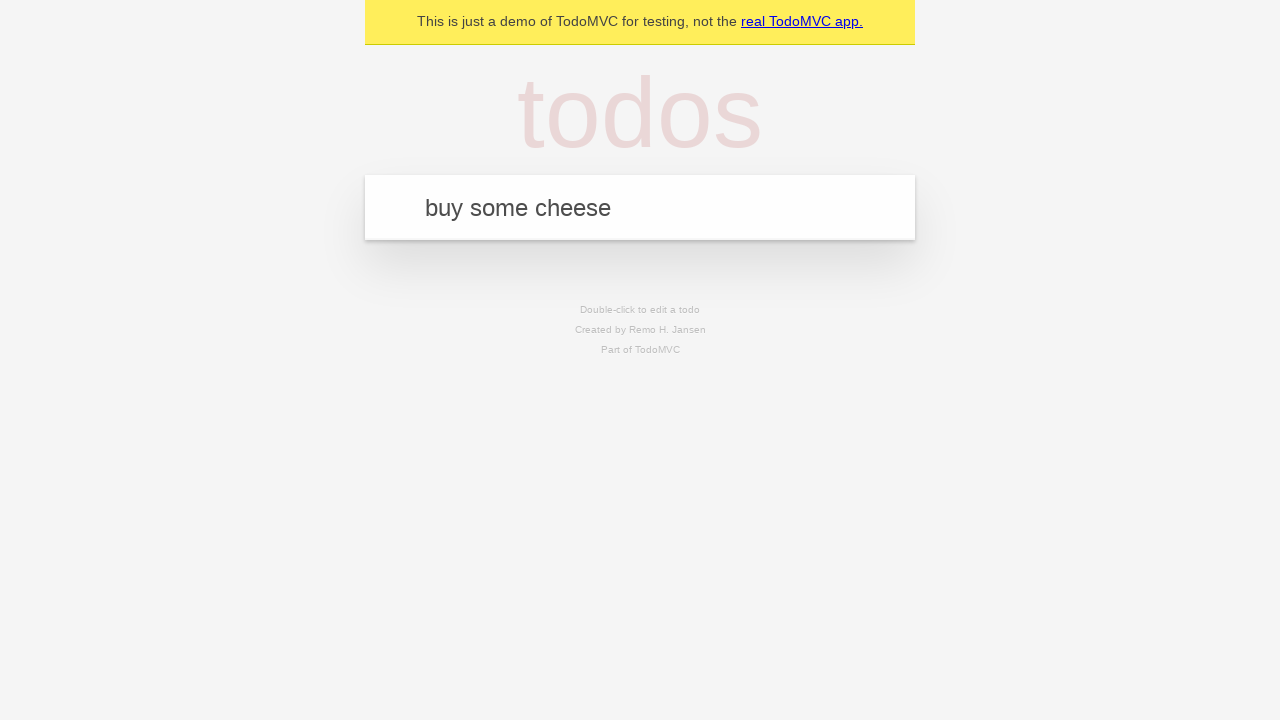

Pressed Enter to create first todo item on internal:attr=[placeholder="What needs to be done?"i]
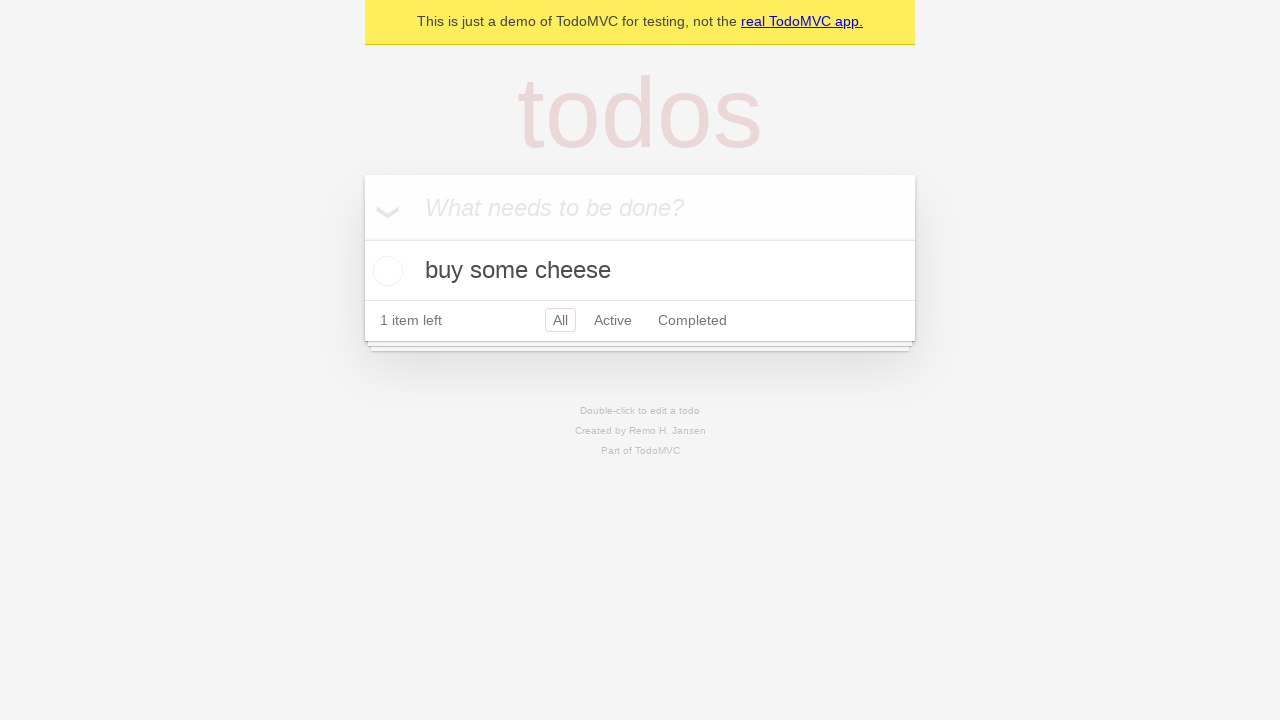

Filled second todo item with 'feed the cat' on internal:attr=[placeholder="What needs to be done?"i]
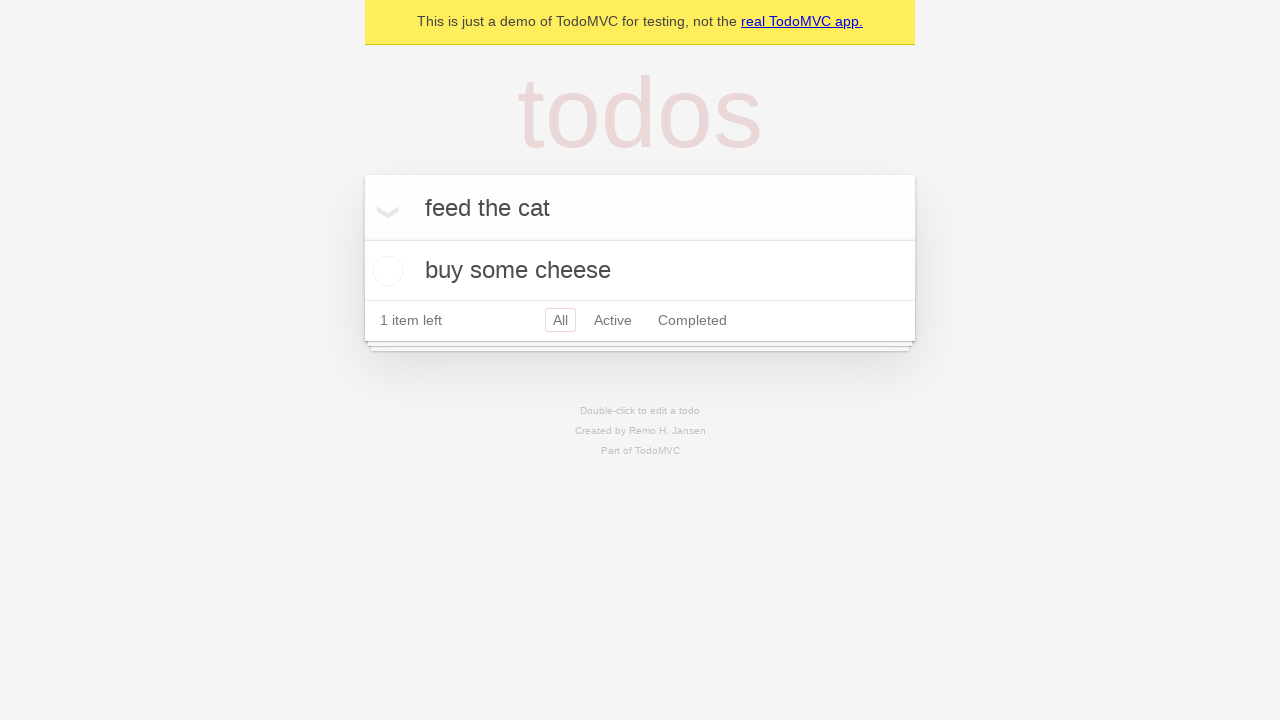

Pressed Enter to create second todo item on internal:attr=[placeholder="What needs to be done?"i]
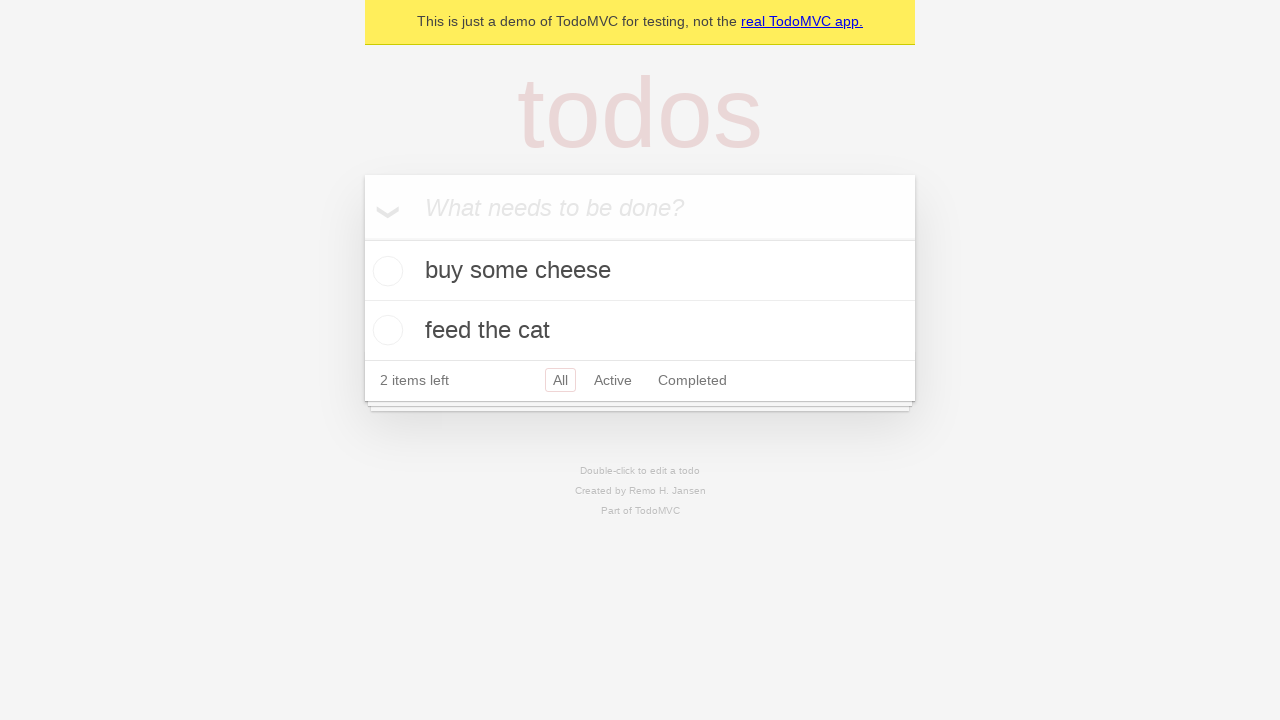

Filled third todo item with 'book a doctors appointment' on internal:attr=[placeholder="What needs to be done?"i]
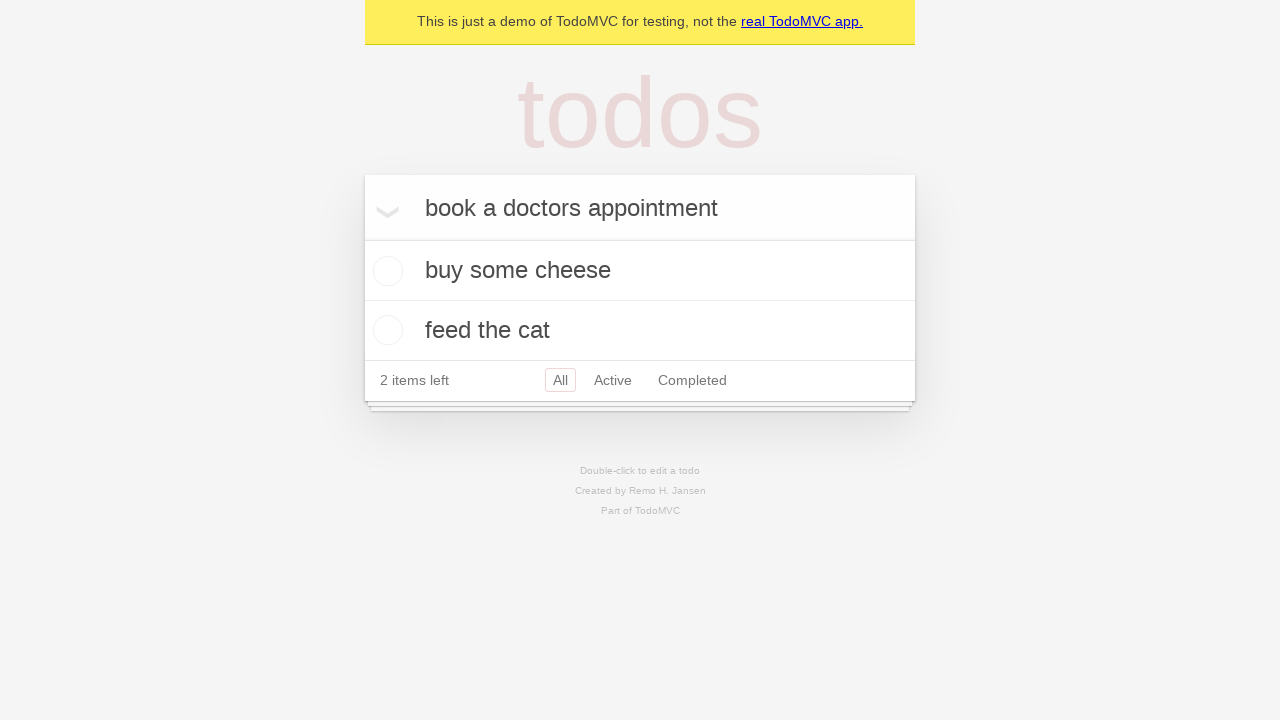

Pressed Enter to create third todo item on internal:attr=[placeholder="What needs to be done?"i]
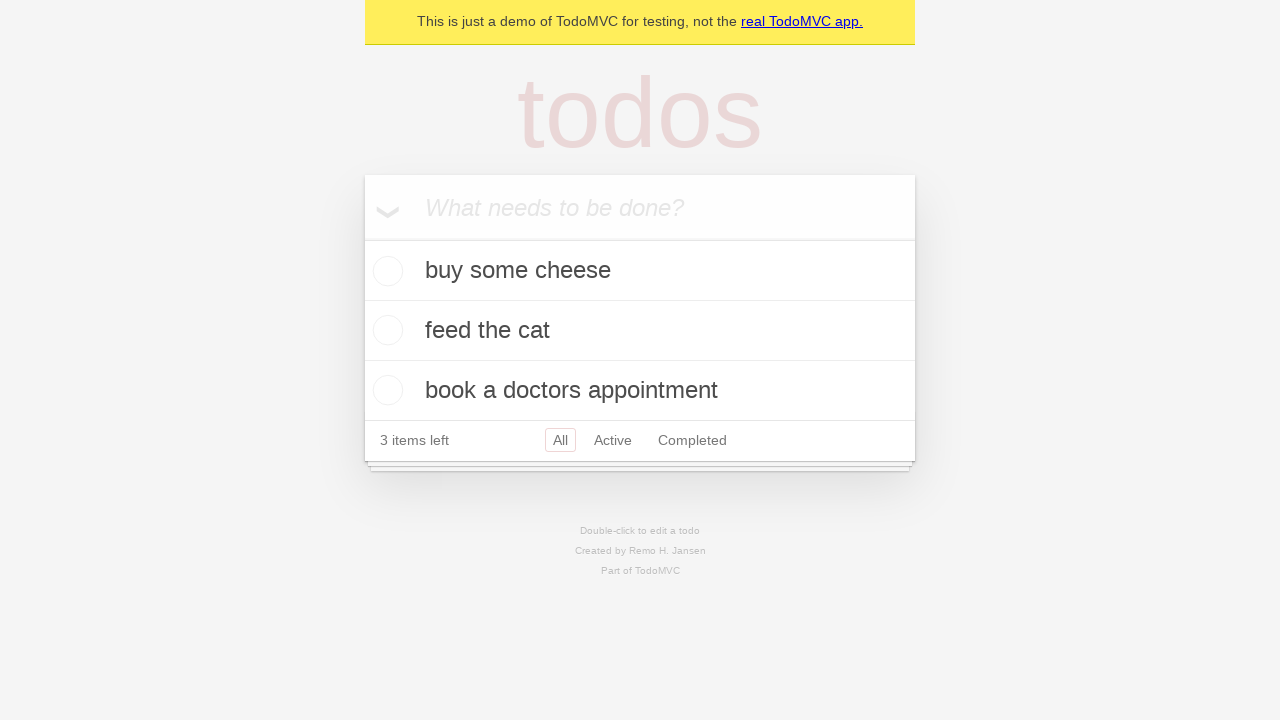

Double-clicked second todo item to enter edit mode at (640, 331) on internal:testid=[data-testid="todo-item"s] >> nth=1
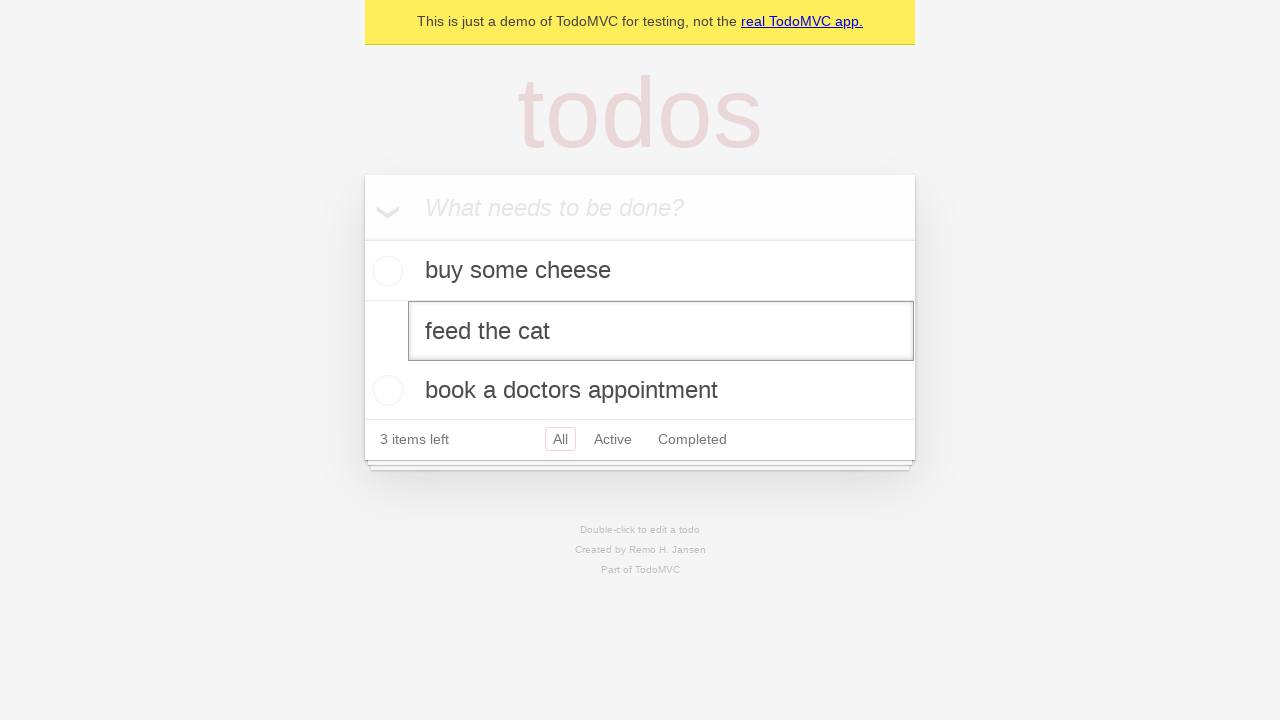

Cleared the text from the edit field on internal:testid=[data-testid="todo-item"s] >> nth=1 >> internal:role=textbox[nam
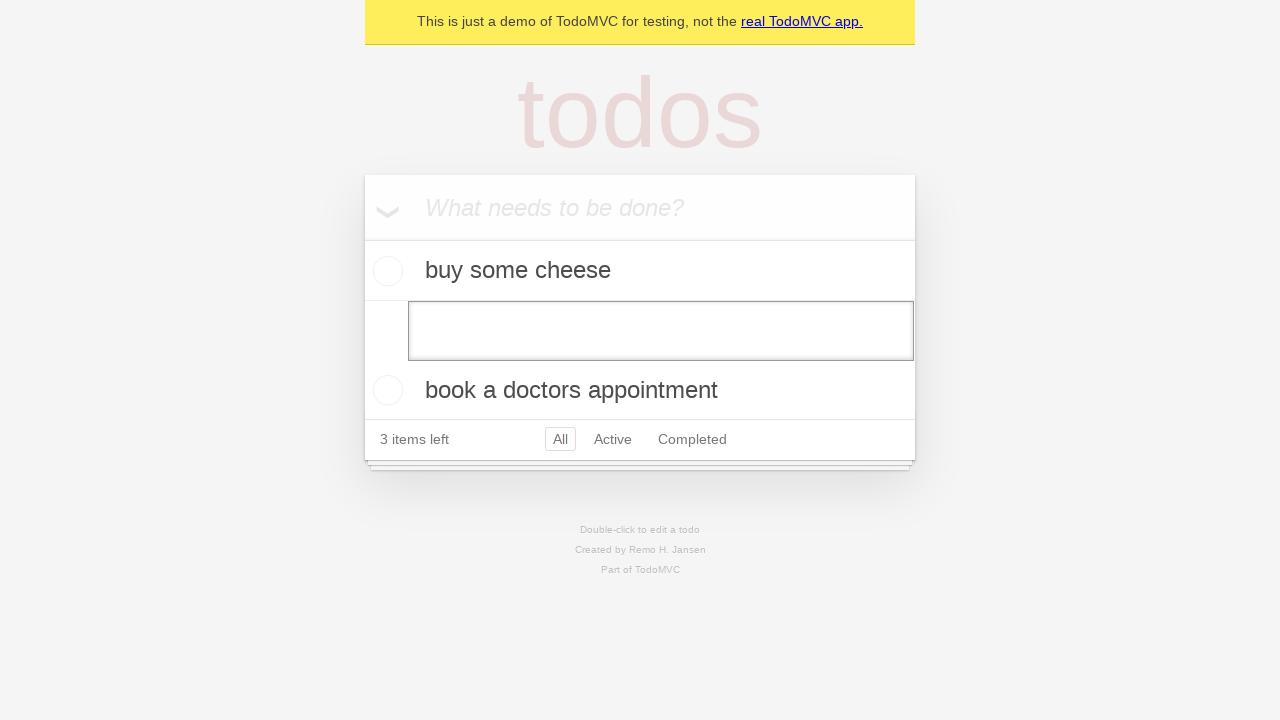

Pressed Enter to confirm the empty edit, removing the todo item on internal:testid=[data-testid="todo-item"s] >> nth=1 >> internal:role=textbox[nam
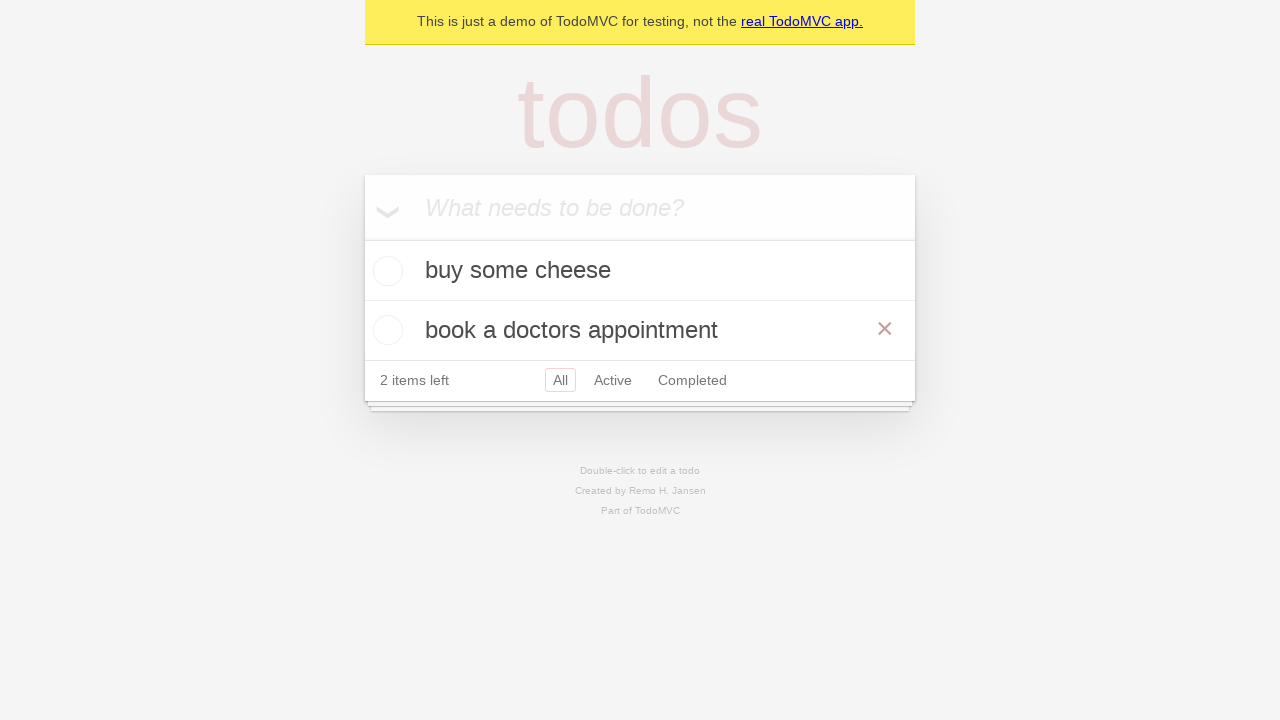

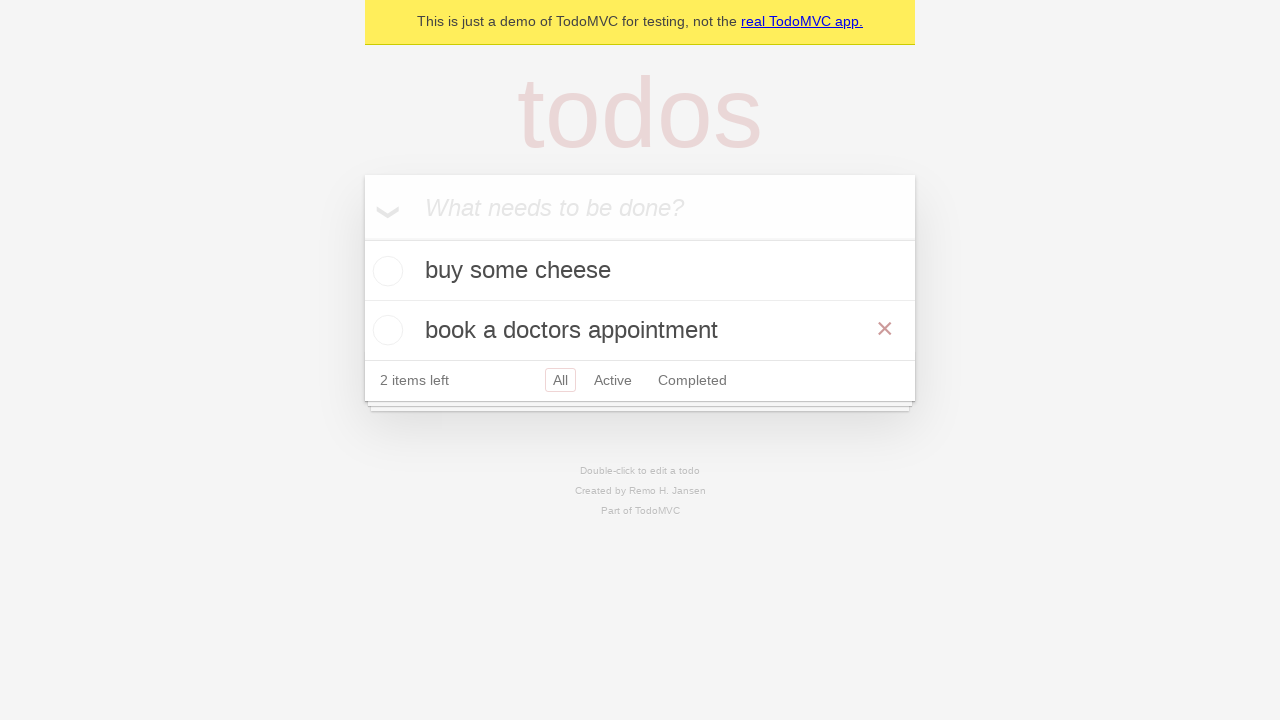